Tests various JavaScript alert types on demoqa.com including simple alerts, delayed alerts, confirmation dialogs, and prompt dialogs by clicking trigger buttons and interacting with each alert type.

Starting URL: https://demoqa.com/

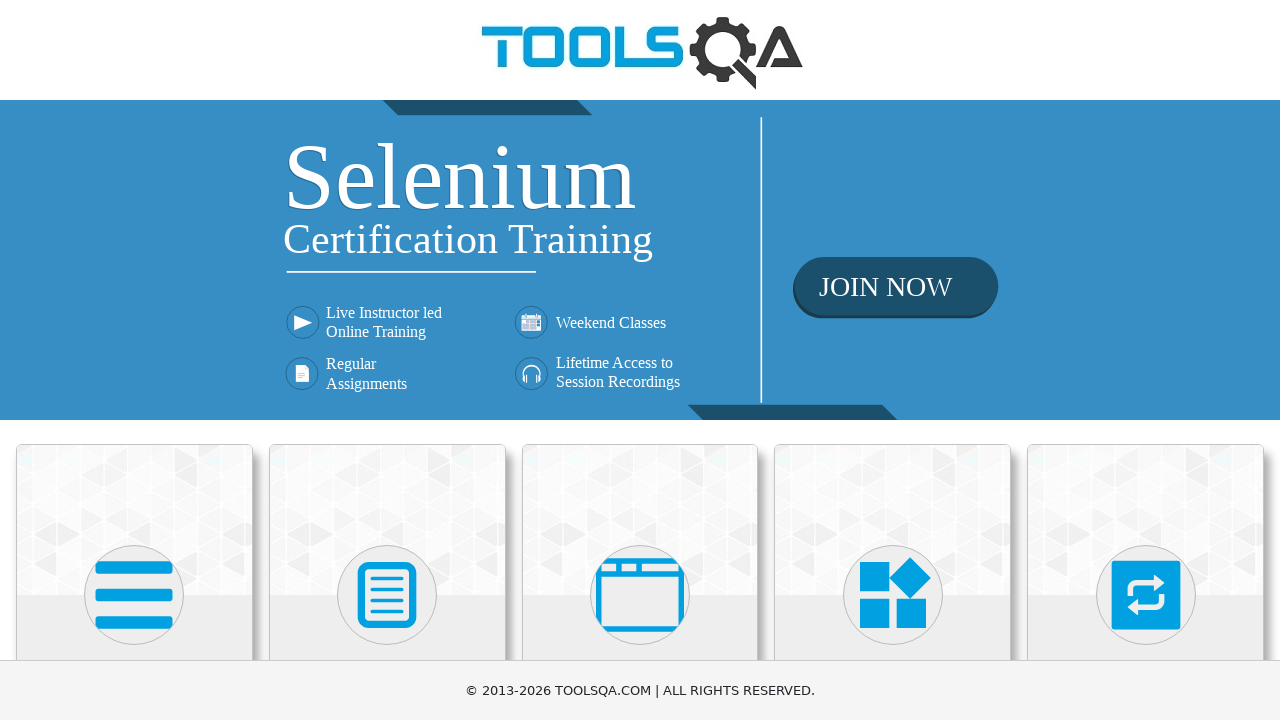

Scrolled down 400 pixels to reveal alert sections
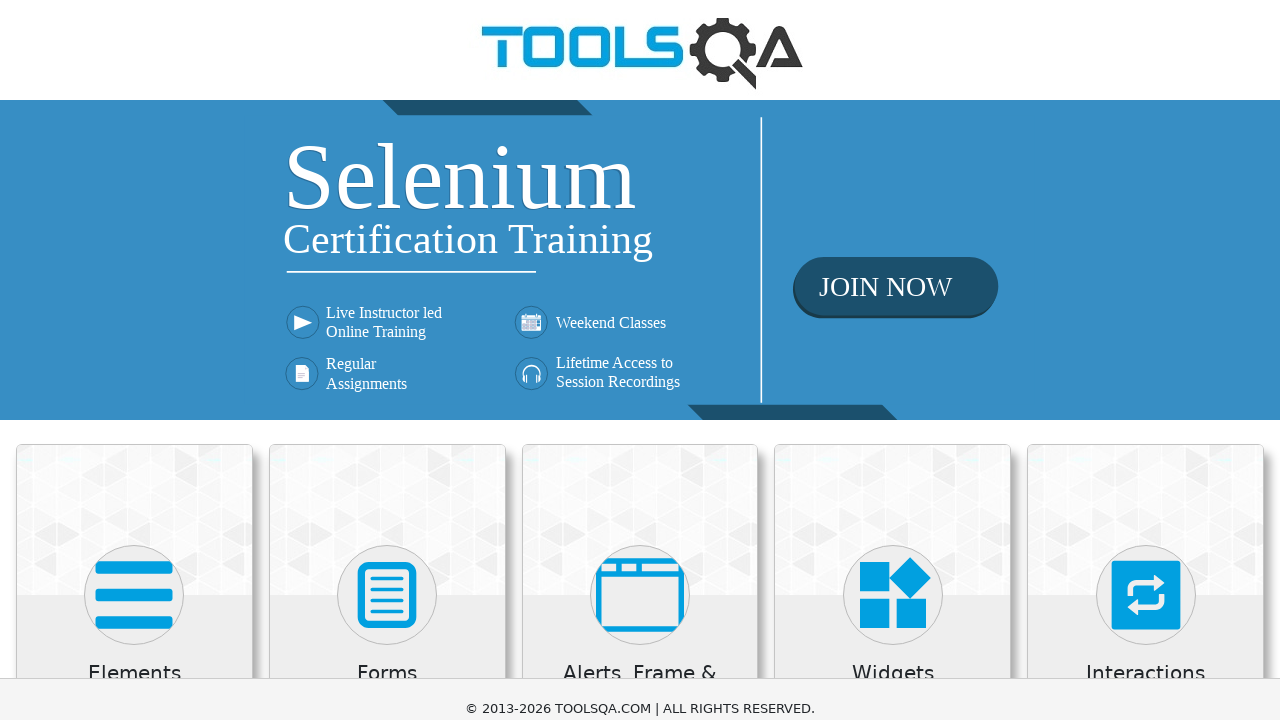

Clicked on 'Alerts, Frame & Windows' section at (640, 285) on xpath=//h5[text()='Alerts, Frame & Windows']
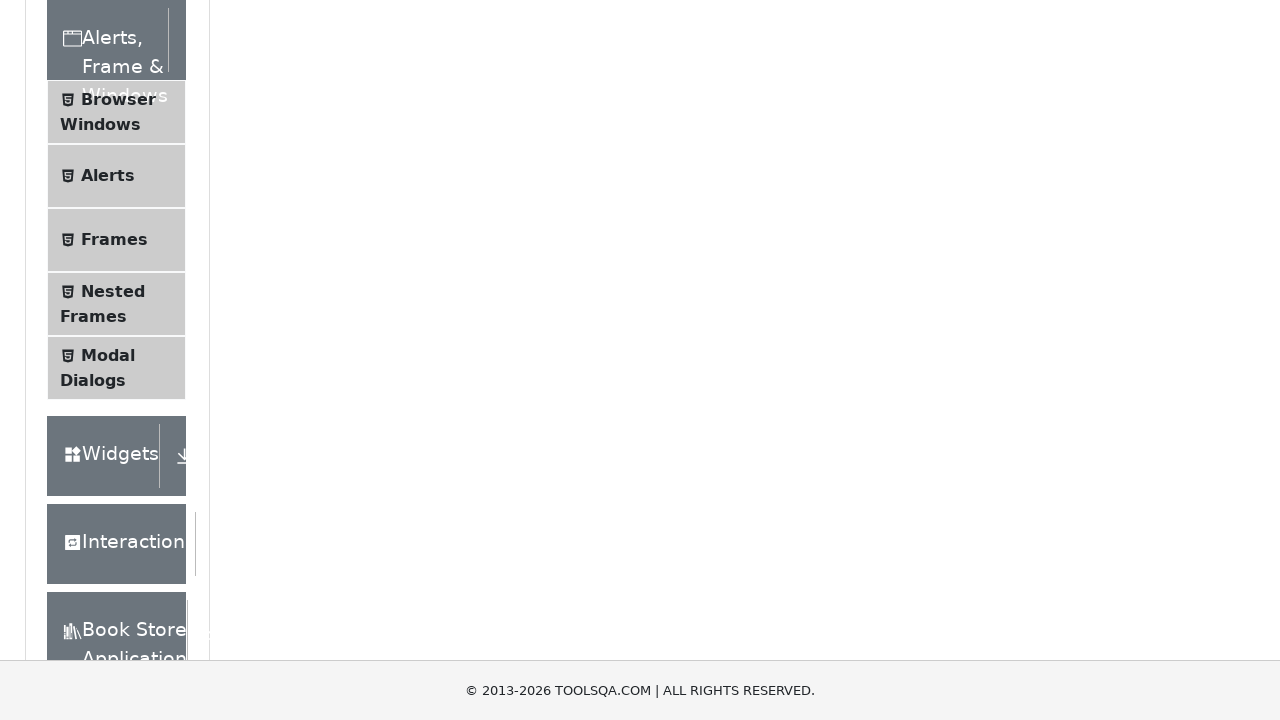

Clicked on 'Alerts' menu item at (108, 176) on xpath=//span[text()='Alerts']
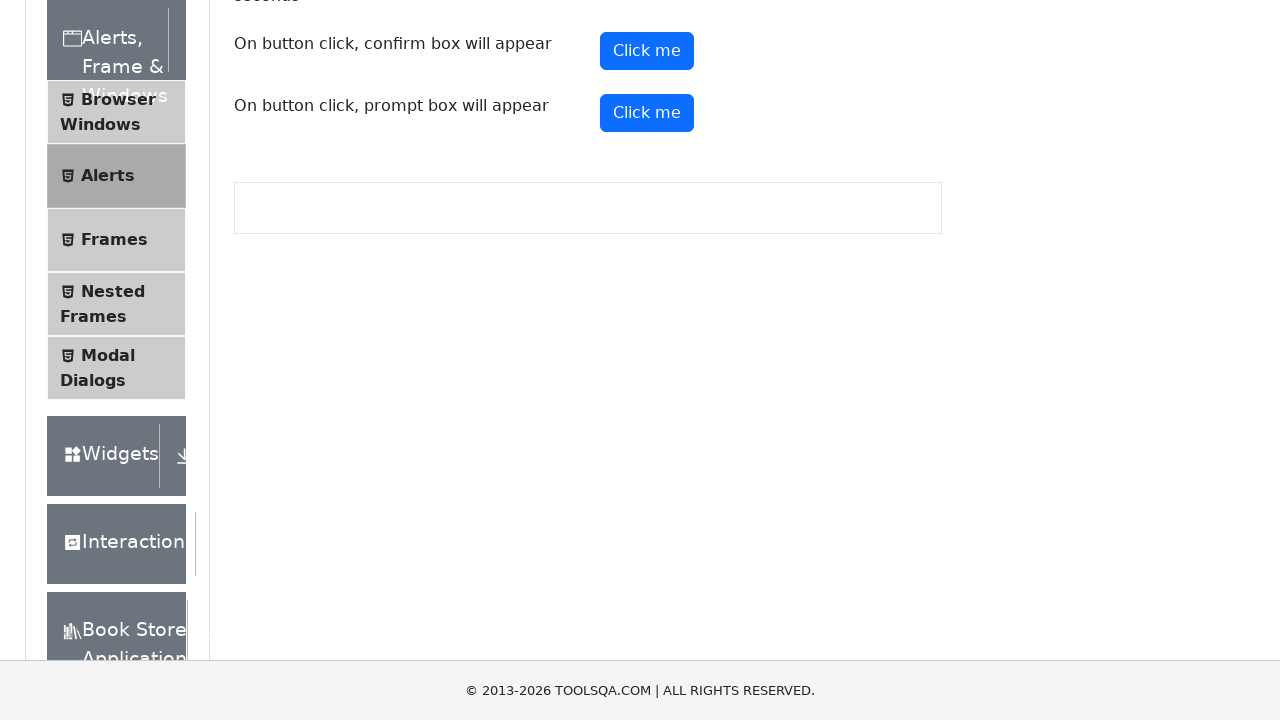

Clicked simple alert button at (647, 242) on #alertButton
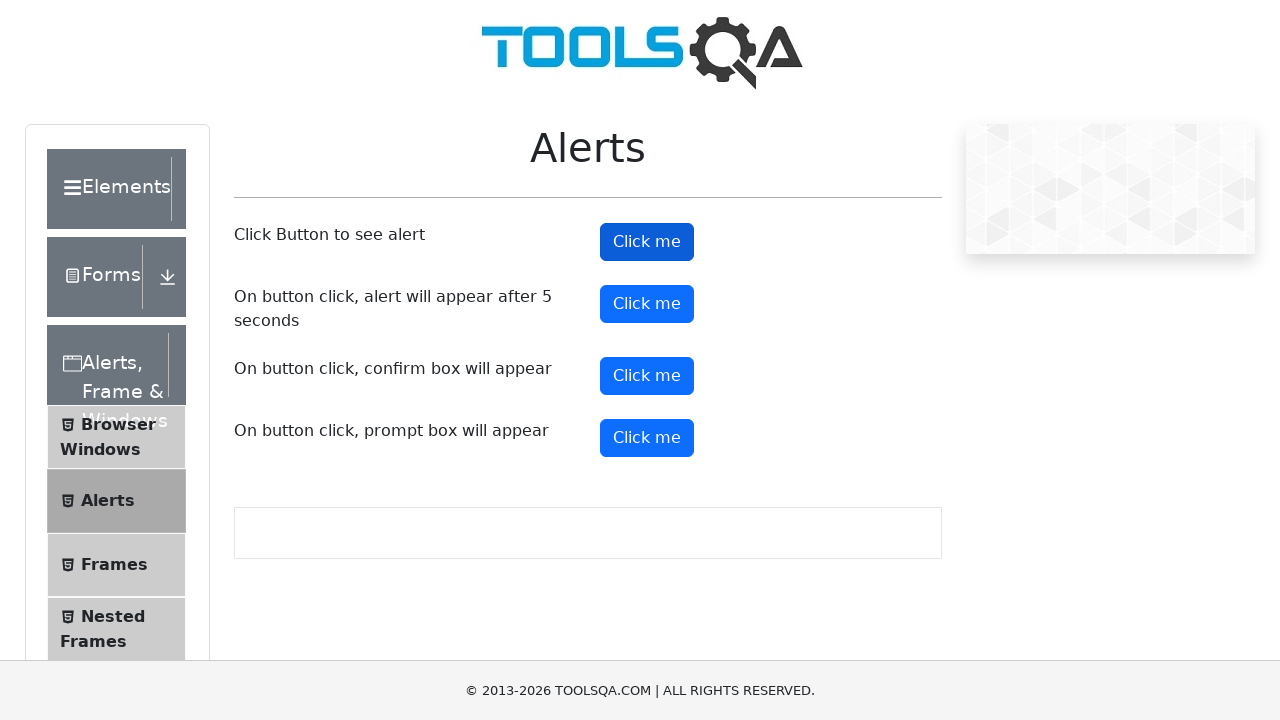

Registered dialog handler and accepted simple alert
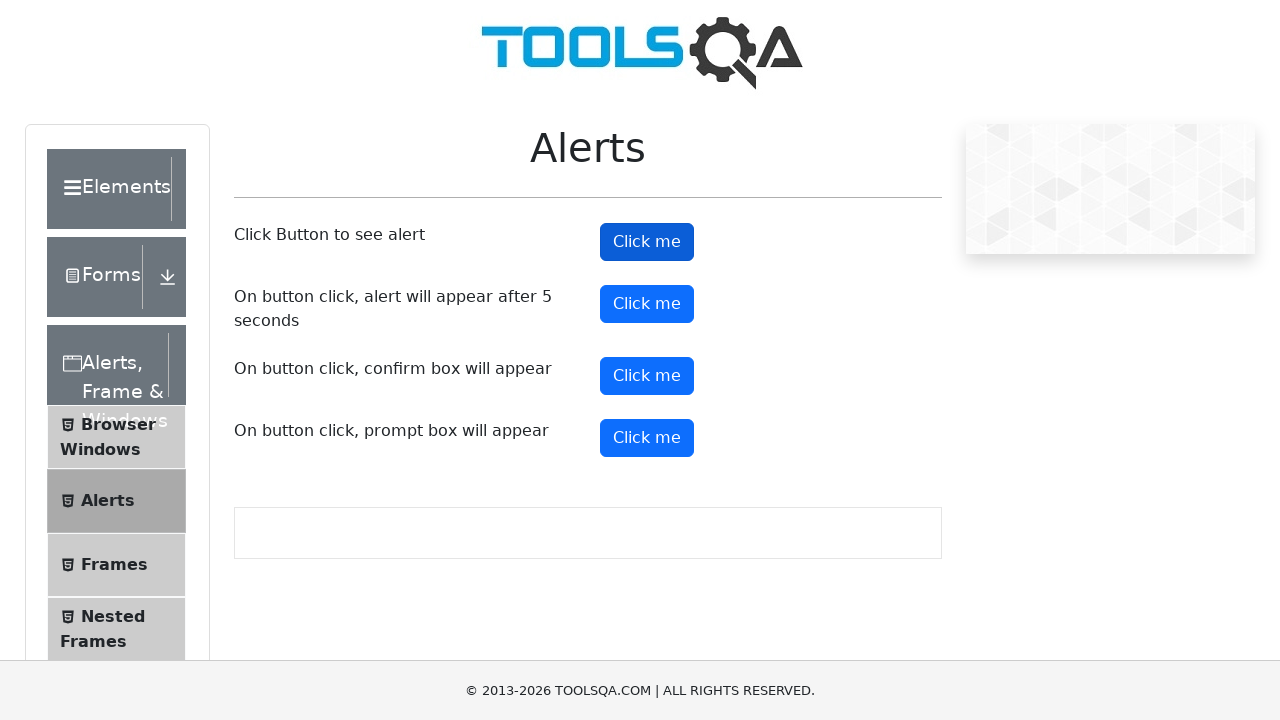

Waited 500ms after simple alert
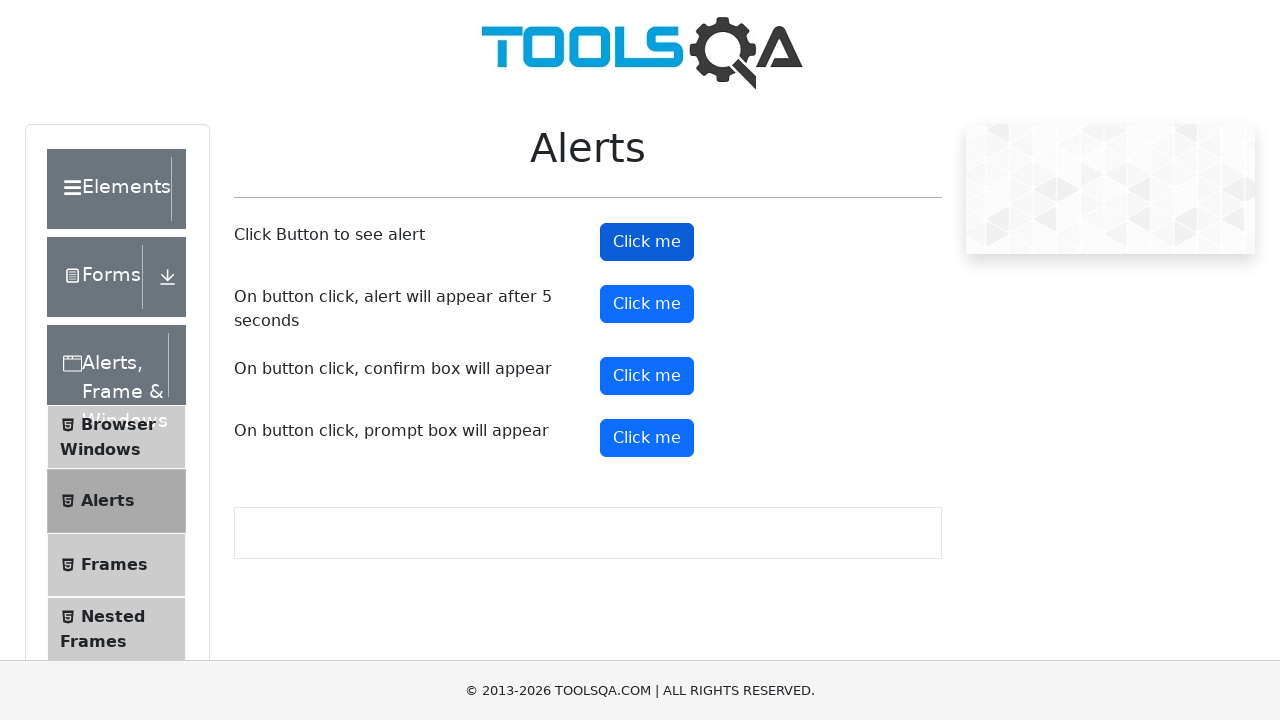

Clicked delayed alert button (5 second delay) at (647, 304) on #timerAlertButton
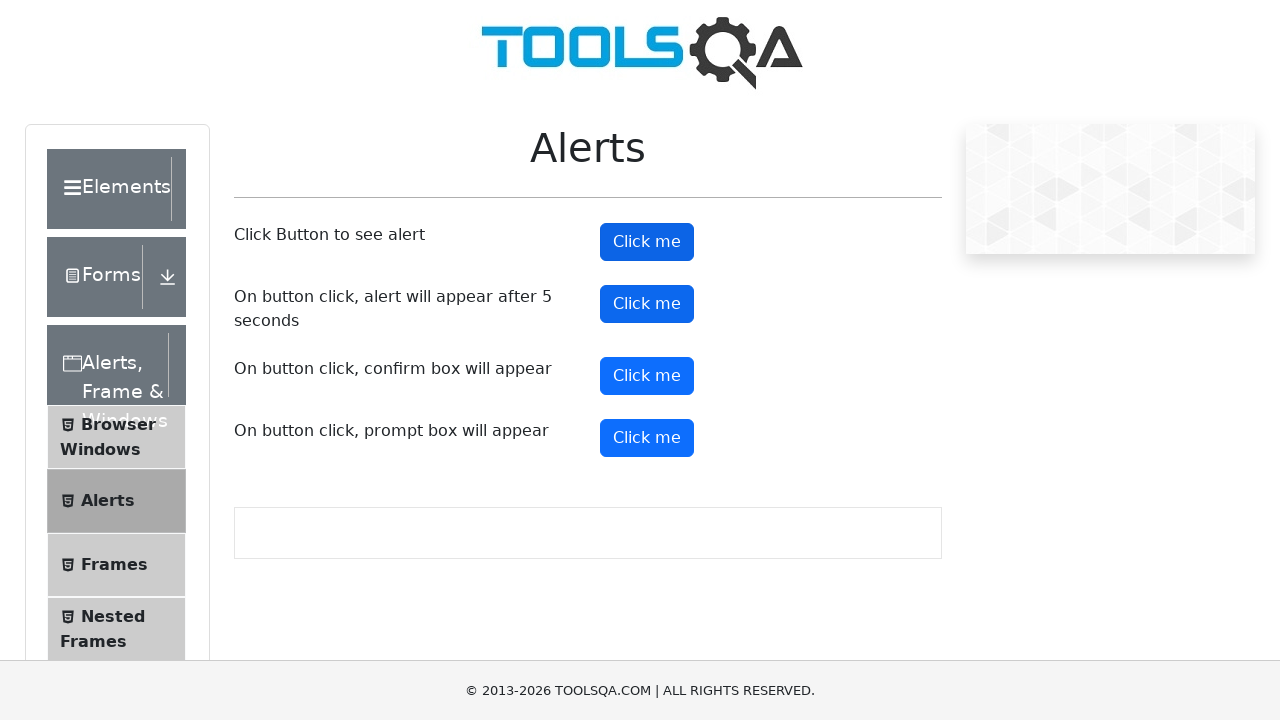

Registered handler for delayed alert
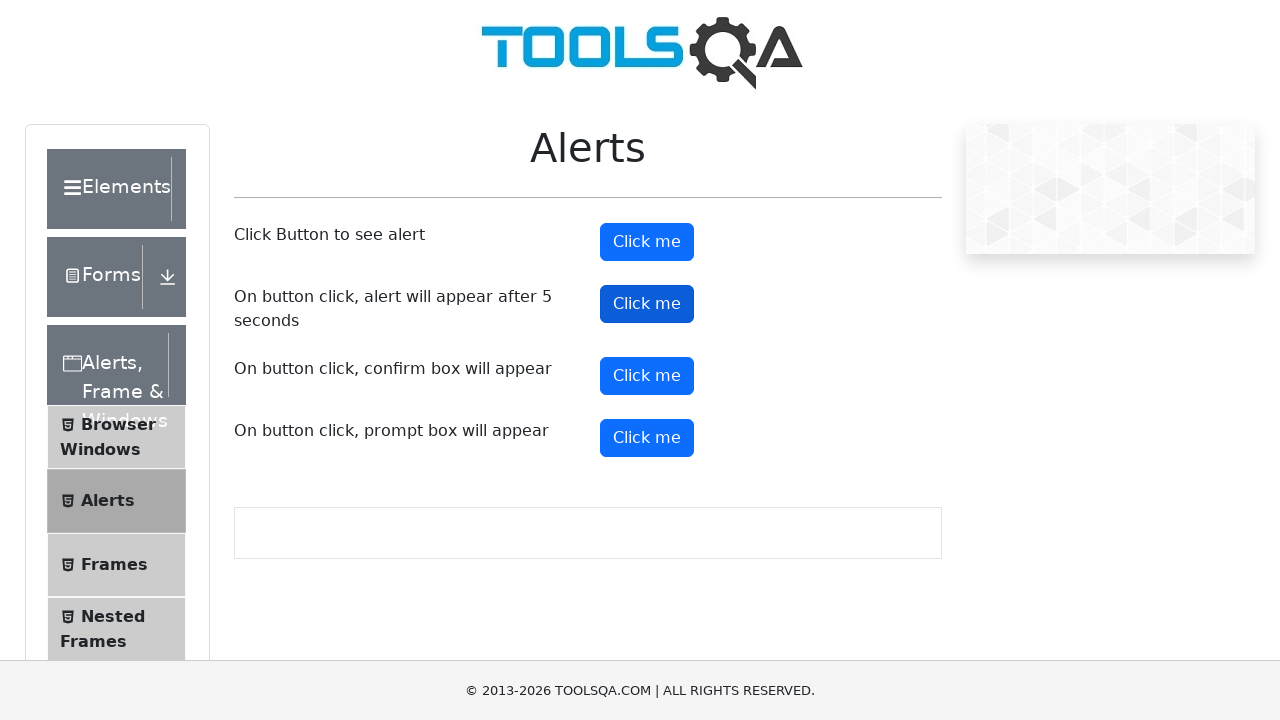

Waited 6000ms for delayed alert to appear and be accepted
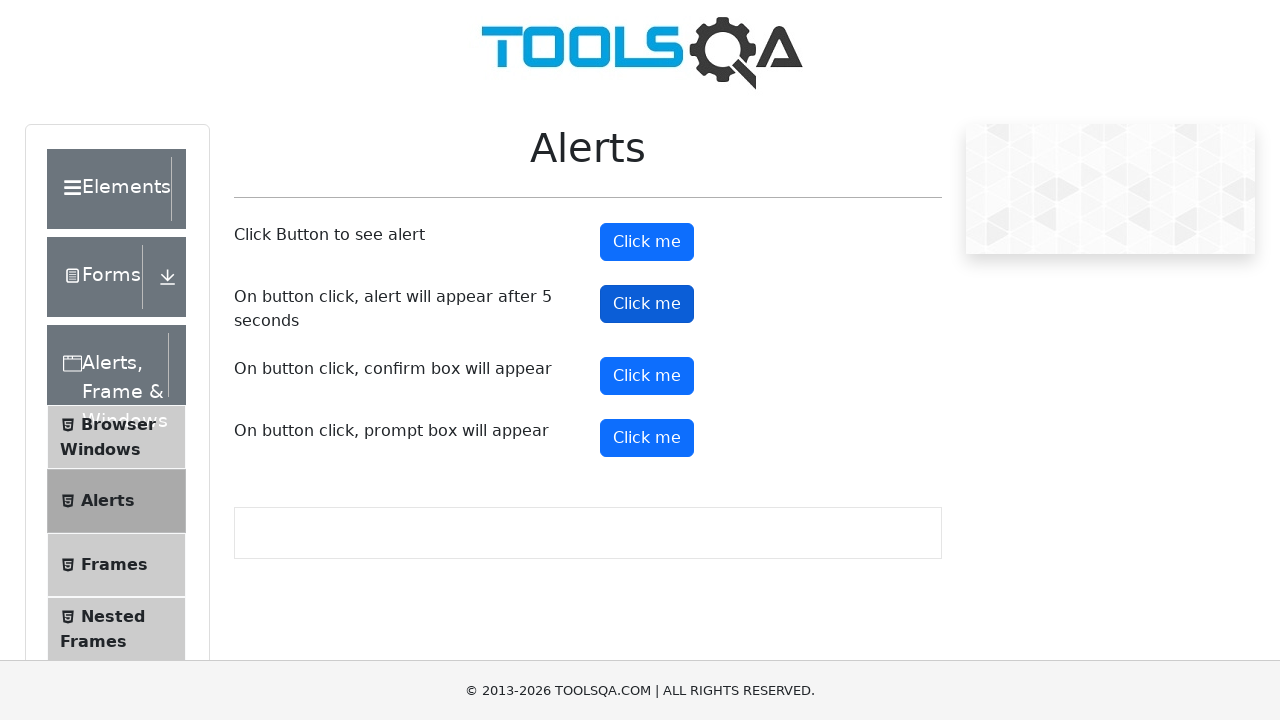

Registered handler for confirmation alert (dismiss/cancel)
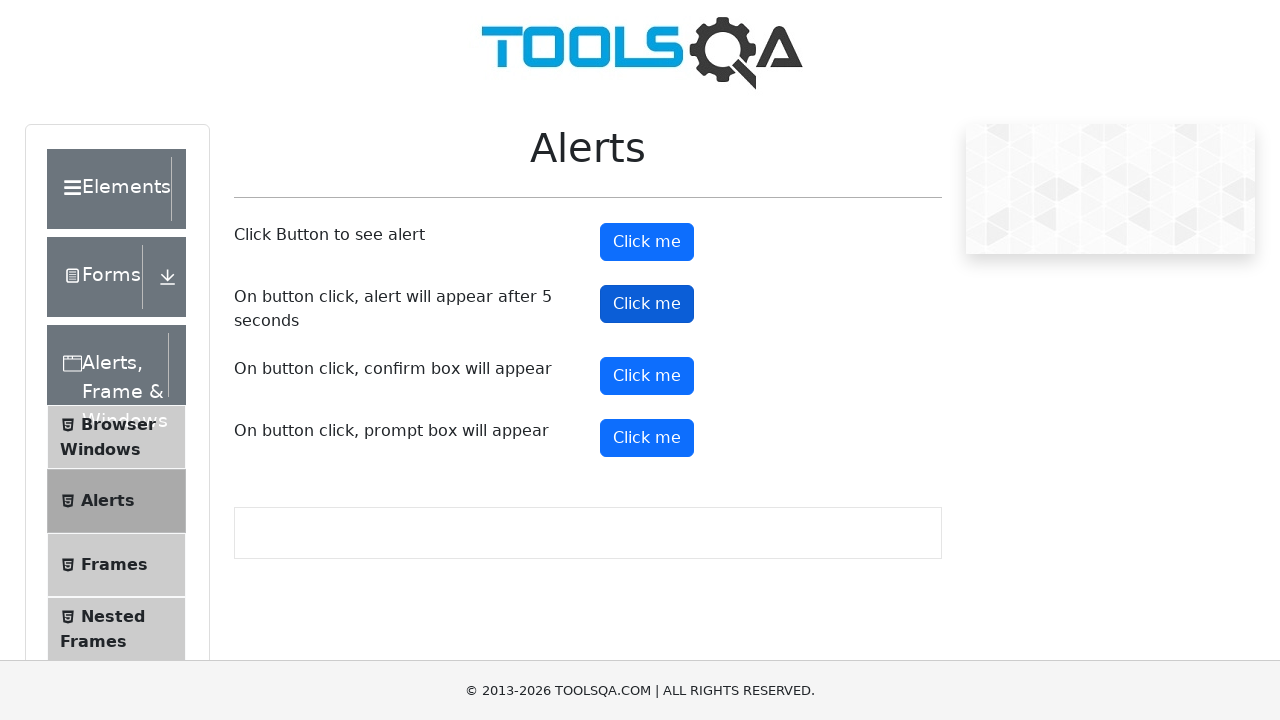

Clicked confirmation alert button at (647, 376) on #confirmButton
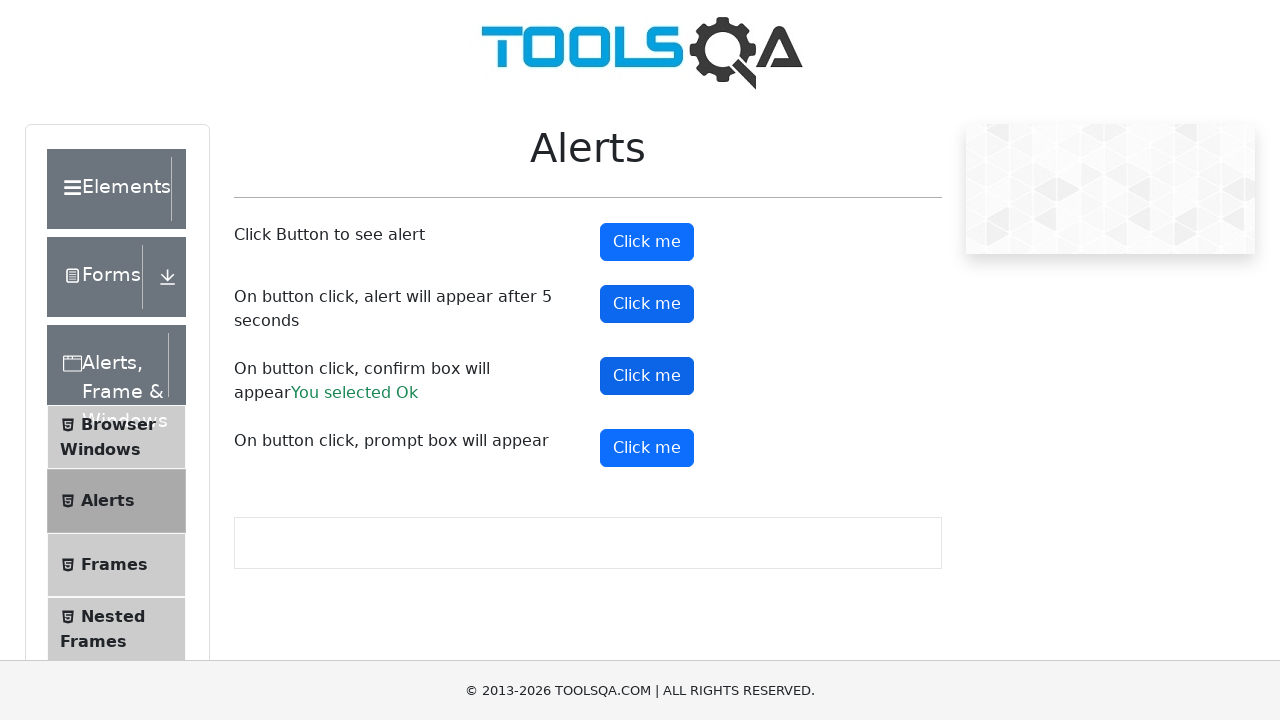

Waited 500ms after confirmation alert
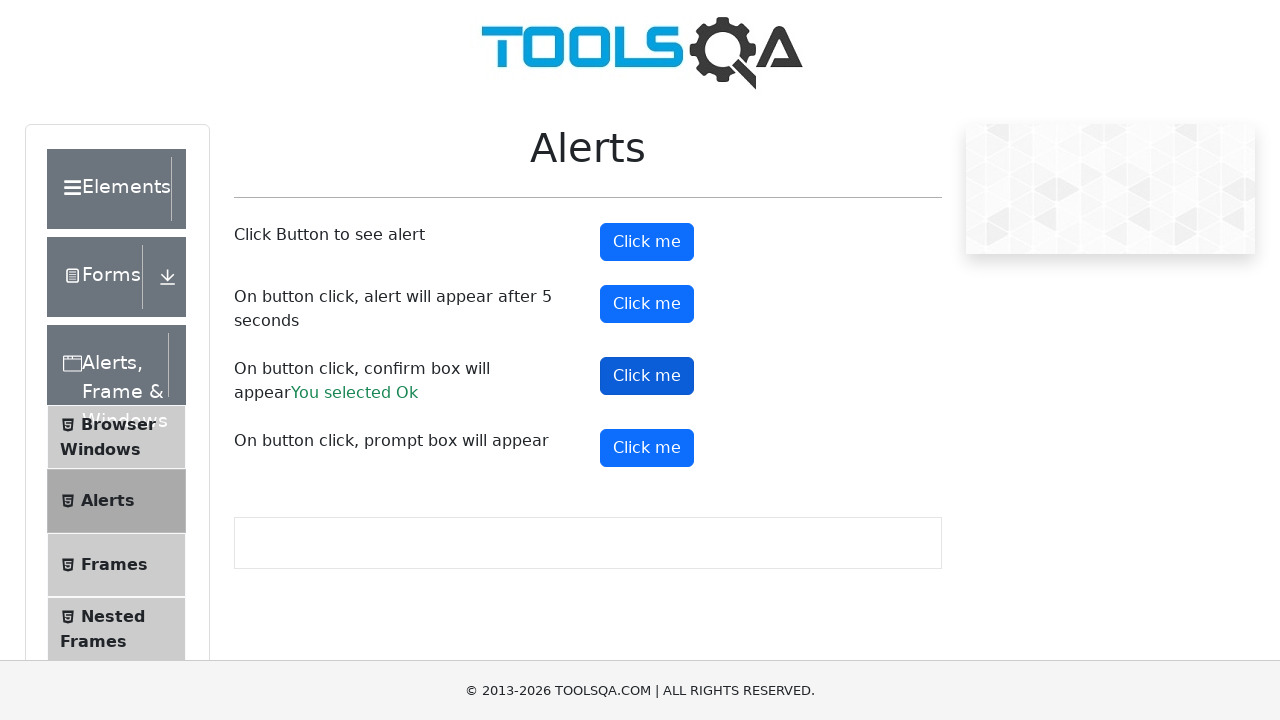

Registered handler for prompt alert with text 'Anca'
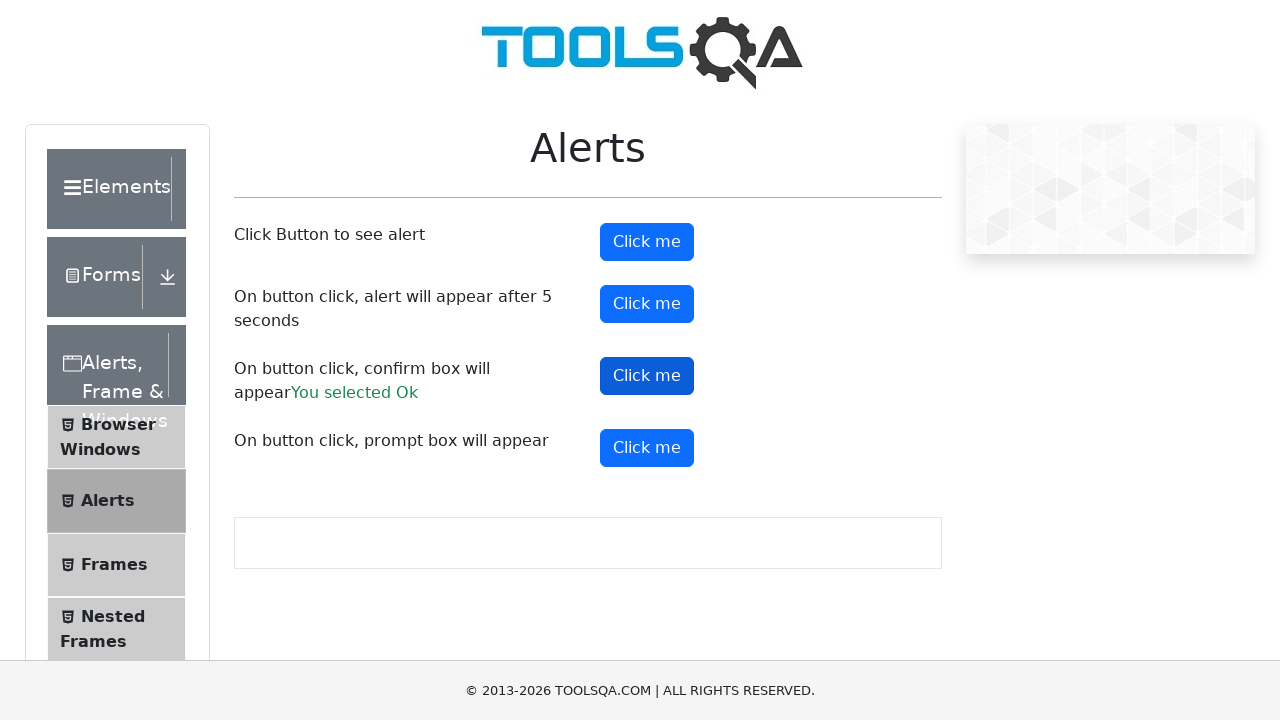

Clicked prompt alert button at (647, 448) on #promtButton
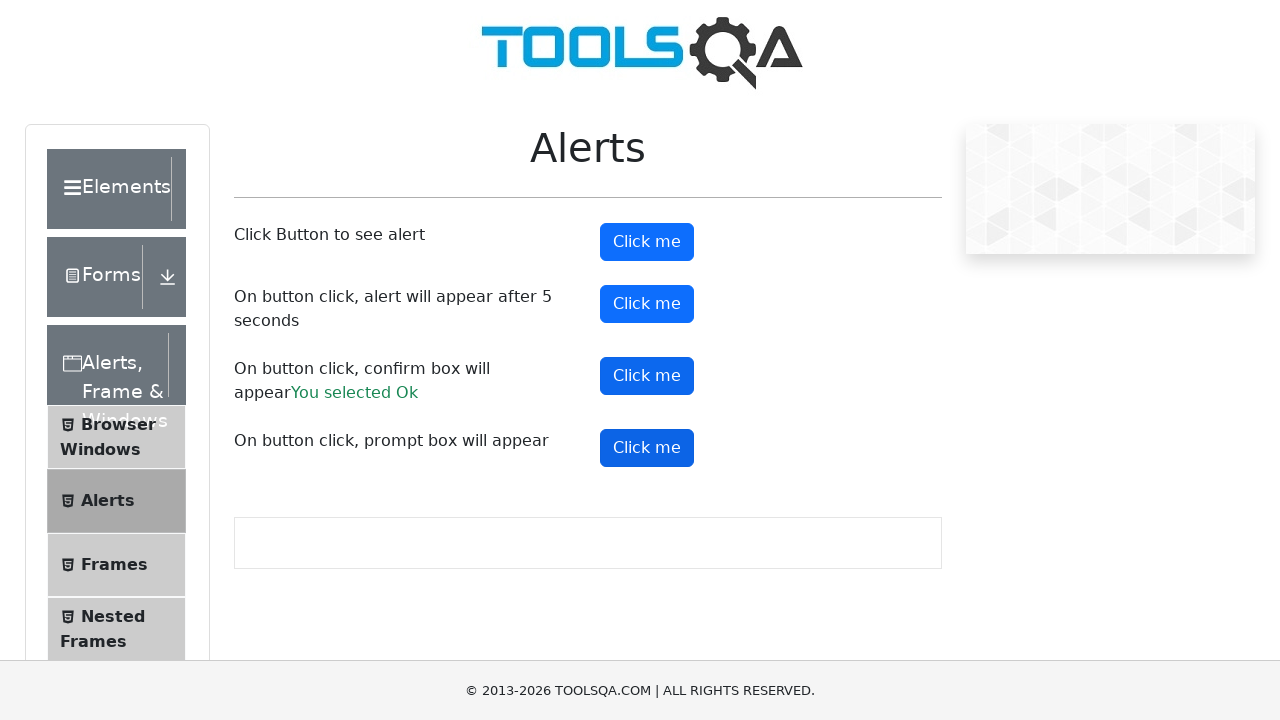

Waited 500ms after prompt alert
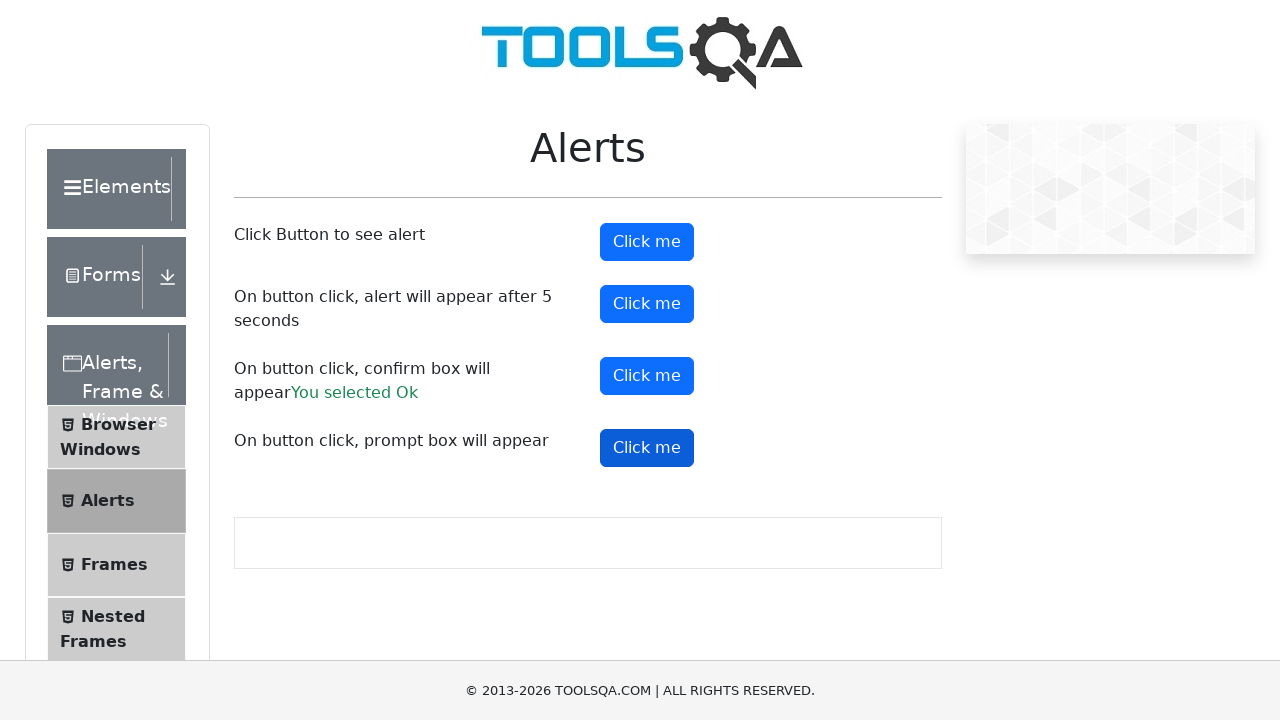

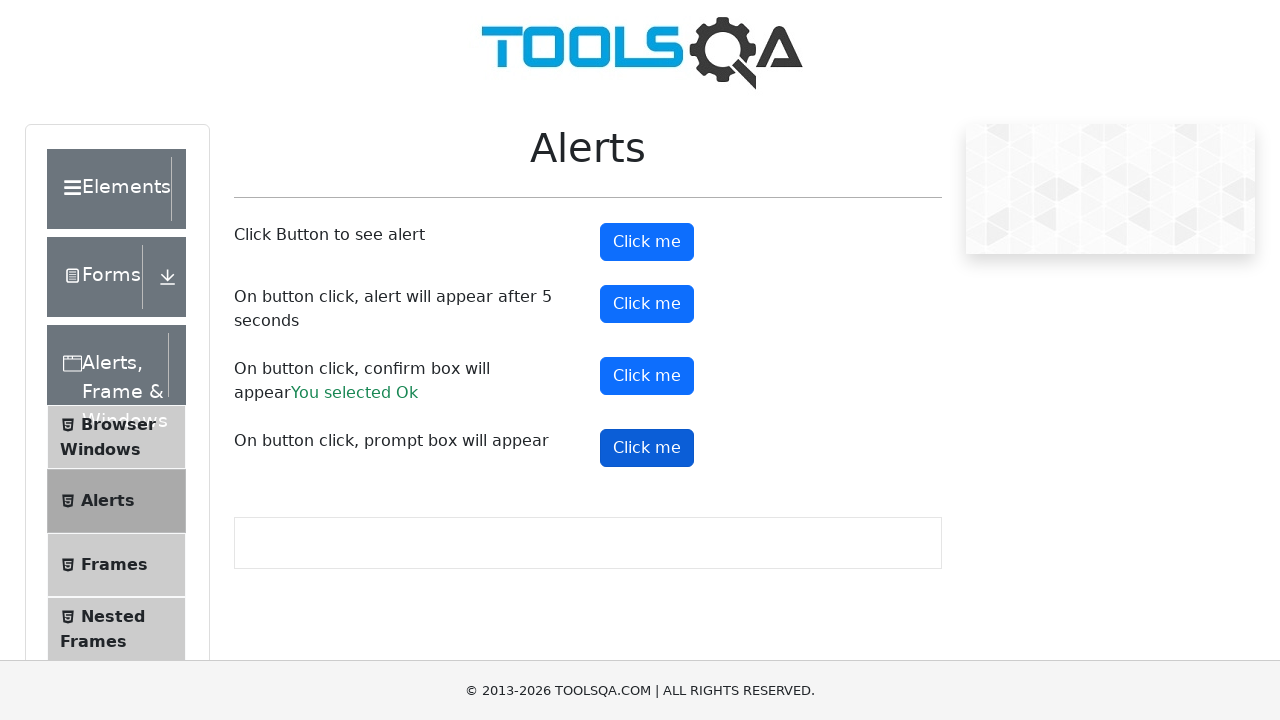